Navigates to Python.org, scrolls to and clicks on the talks link, and verifies podcast description is displayed

Starting URL: https://www.python.org/

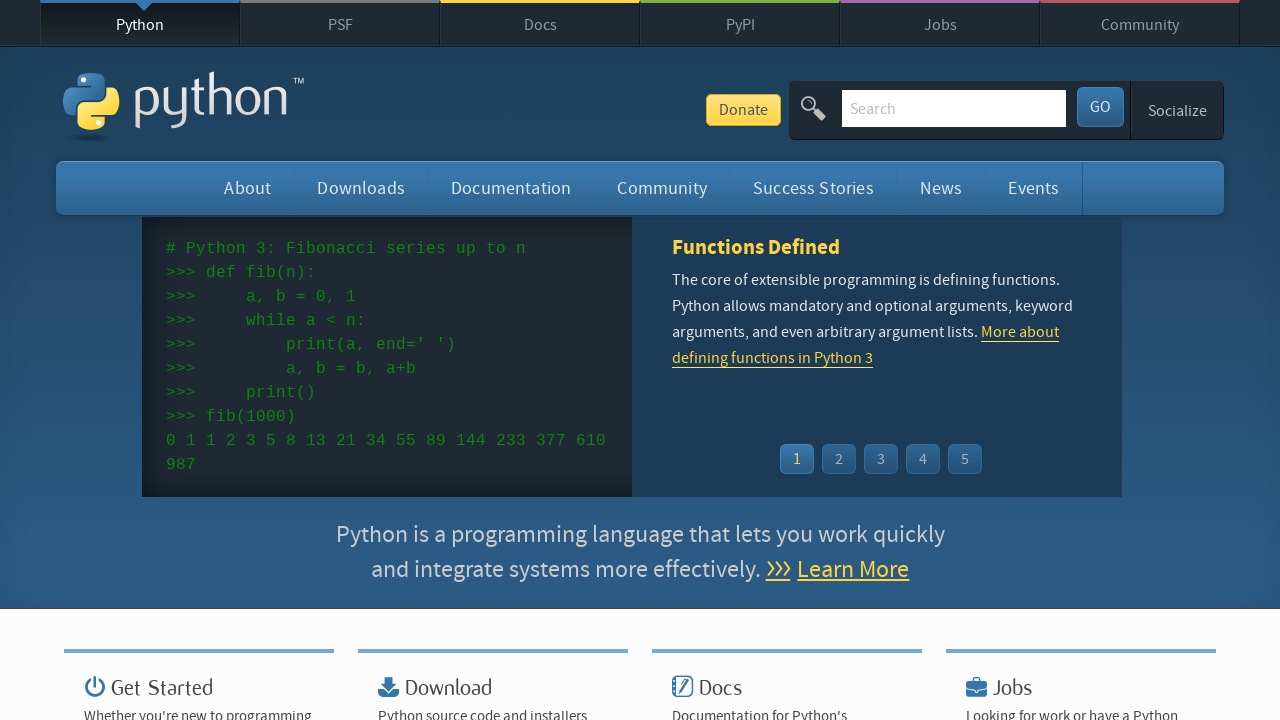

Navigated to https://www.python.org/
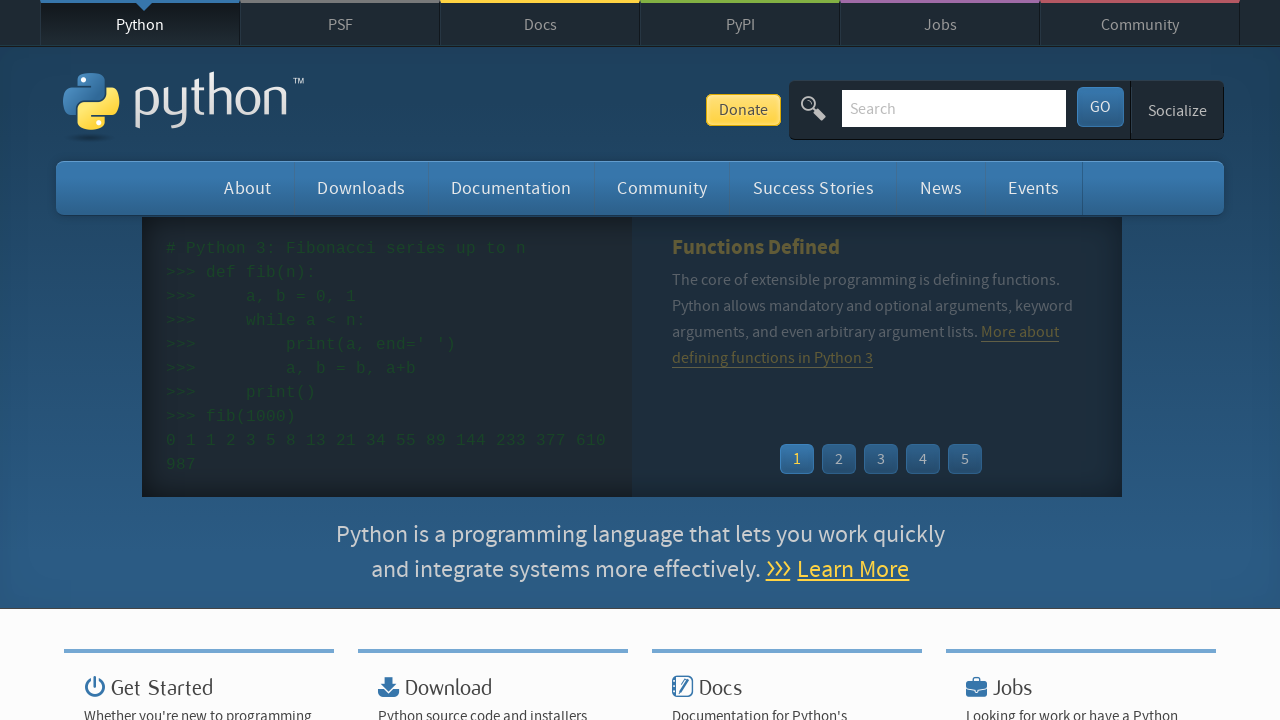

Clicked on the talks link at (542, 360) on #container > li:nth-child(3) > ul > li:nth-child(2) > a
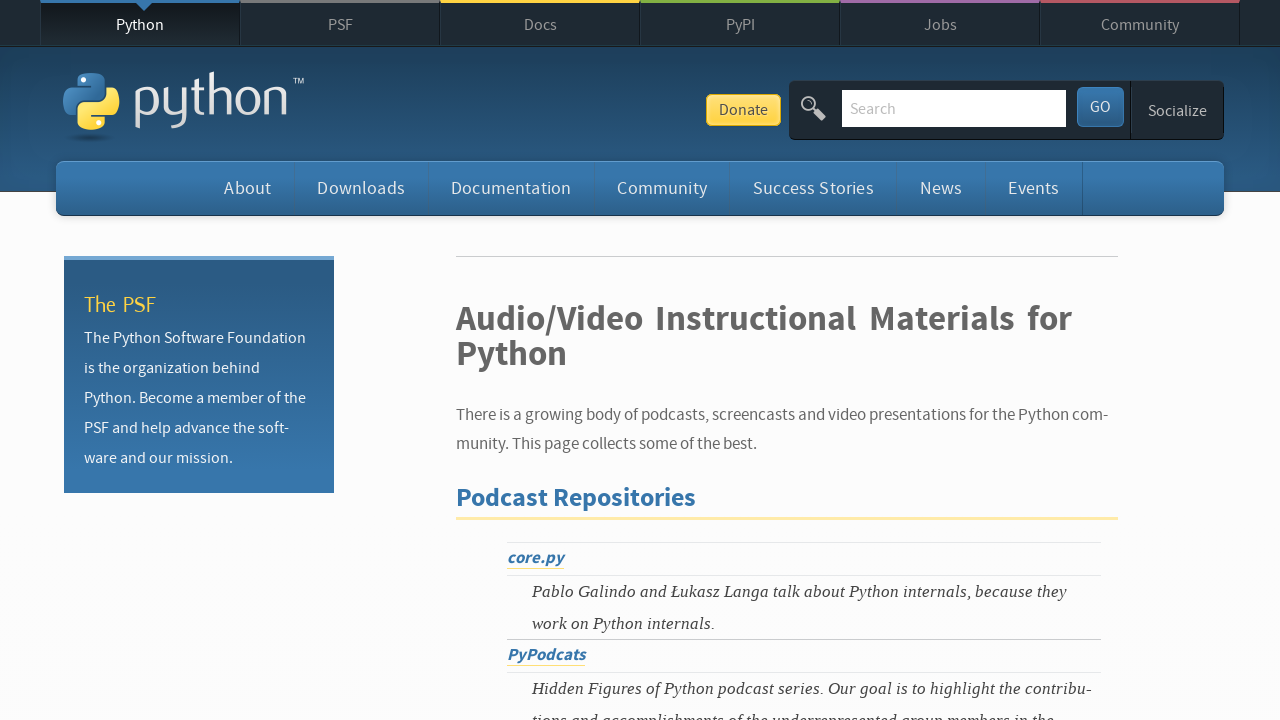

Podcast description is now visible on the page
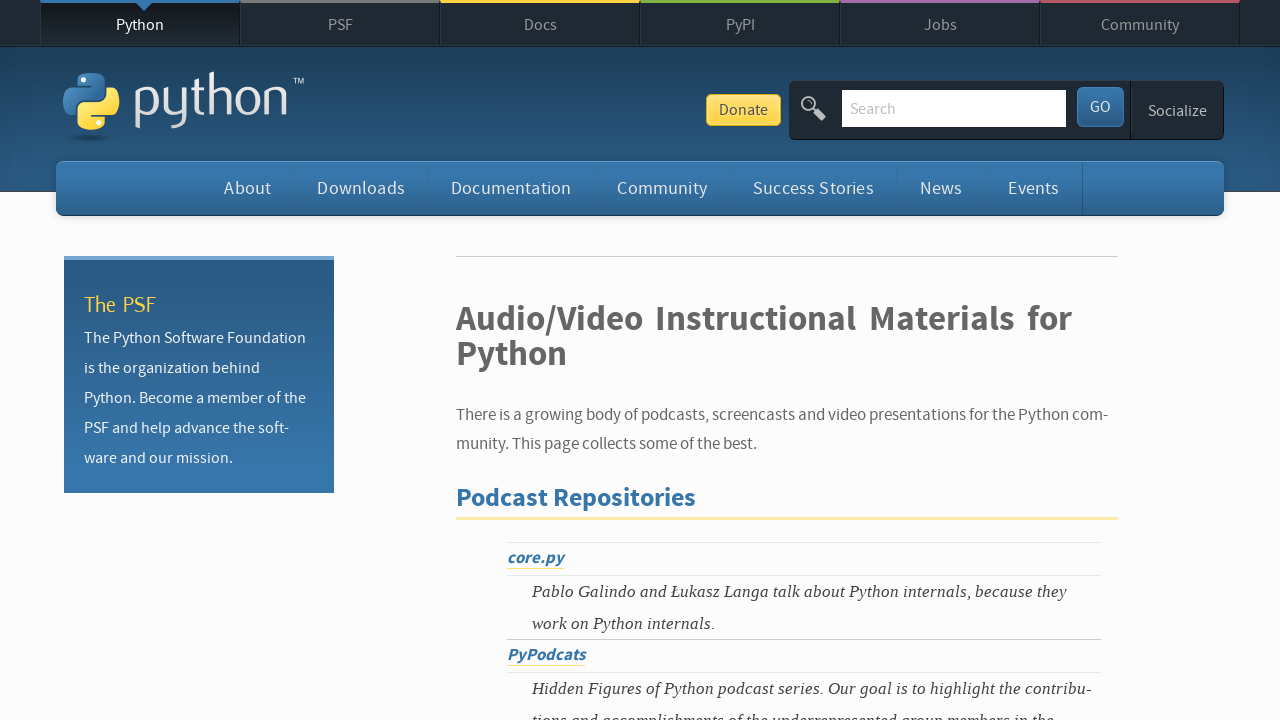

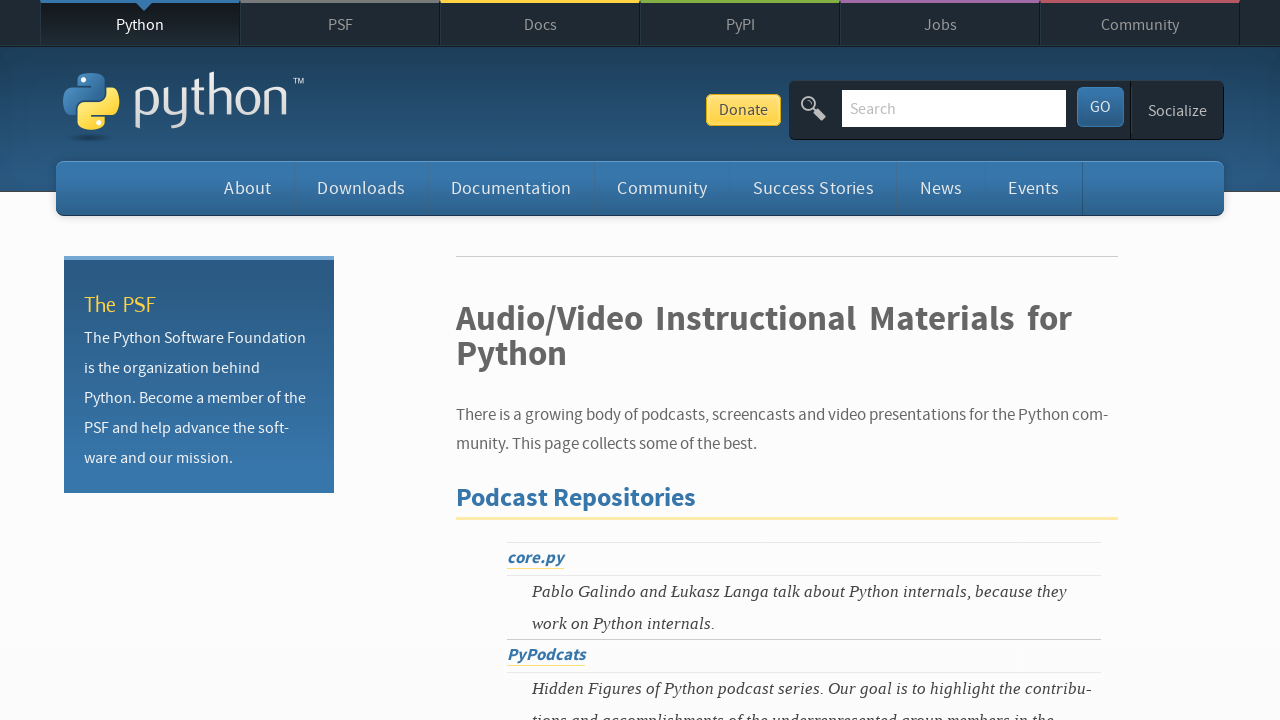